Interacts with a webpage by sending keyboard sequences to the body element, typing different theme commands (matrix, jedi, midnight, king) followed by Enter key presses, likely to change visual themes on the page.

Starting URL: https://slurpcode.github.io/slurp/

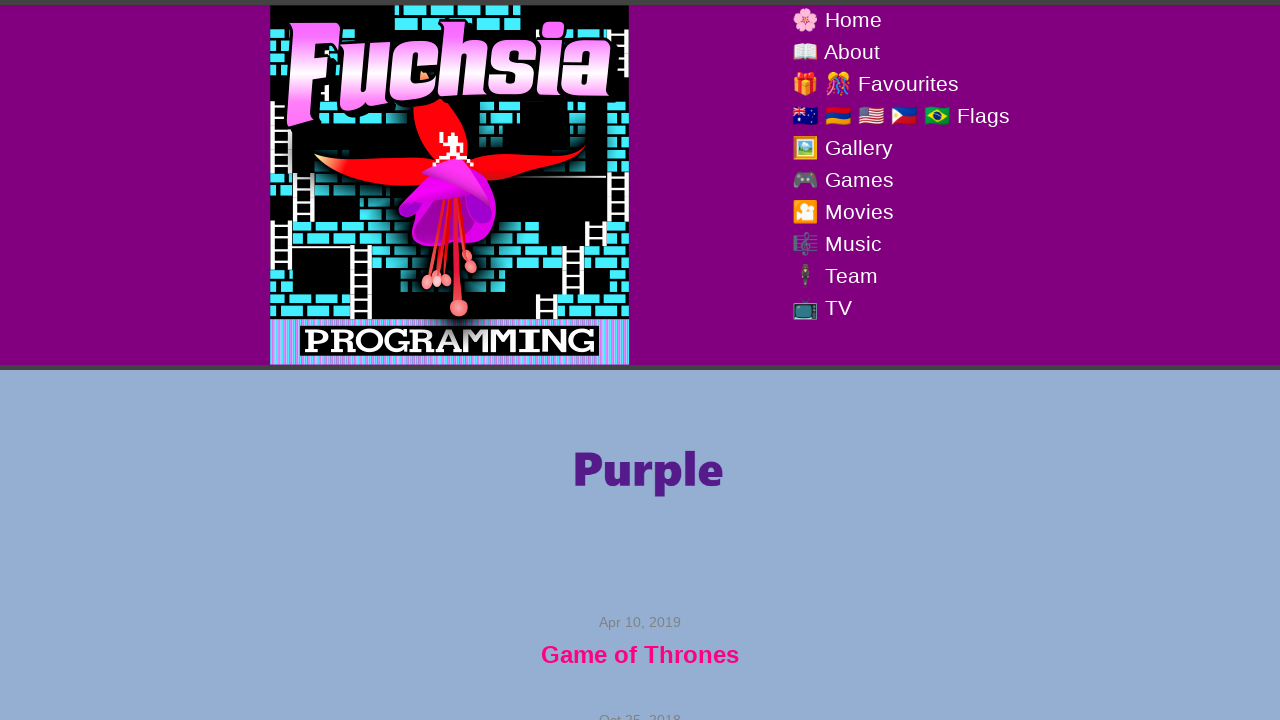

Typed 'matrix' theme command
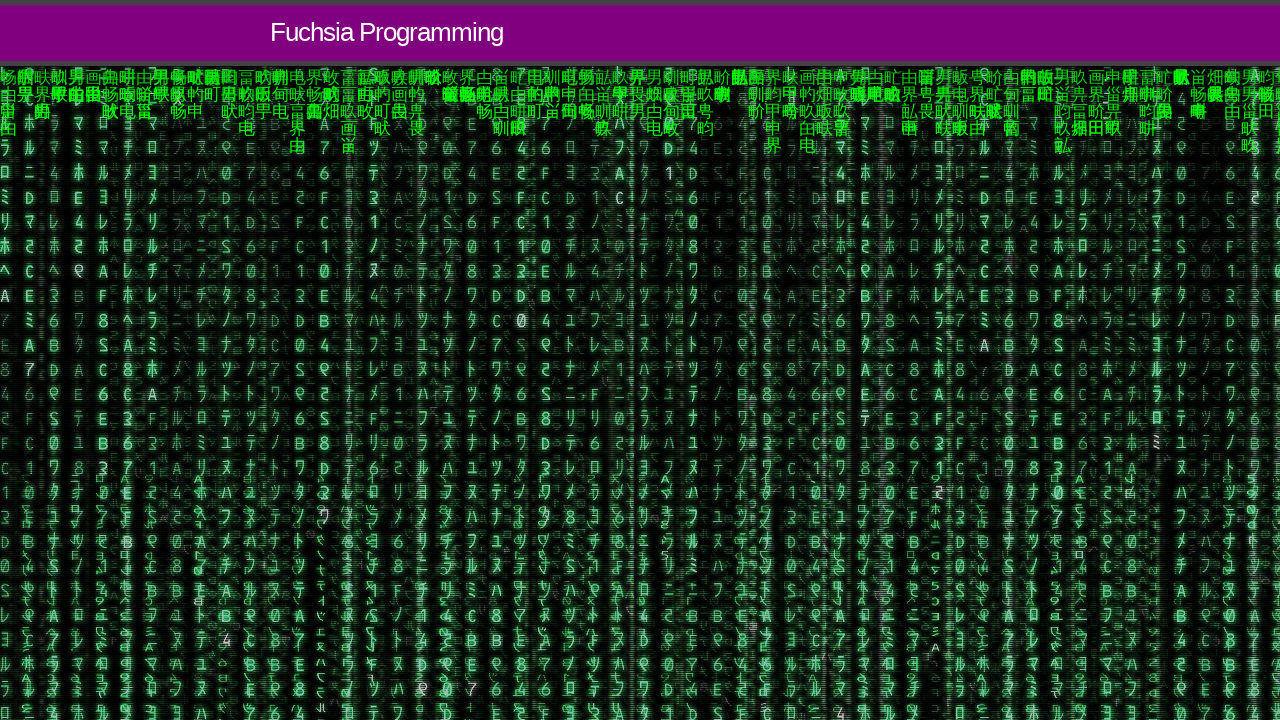

Pressed Enter to apply matrix theme
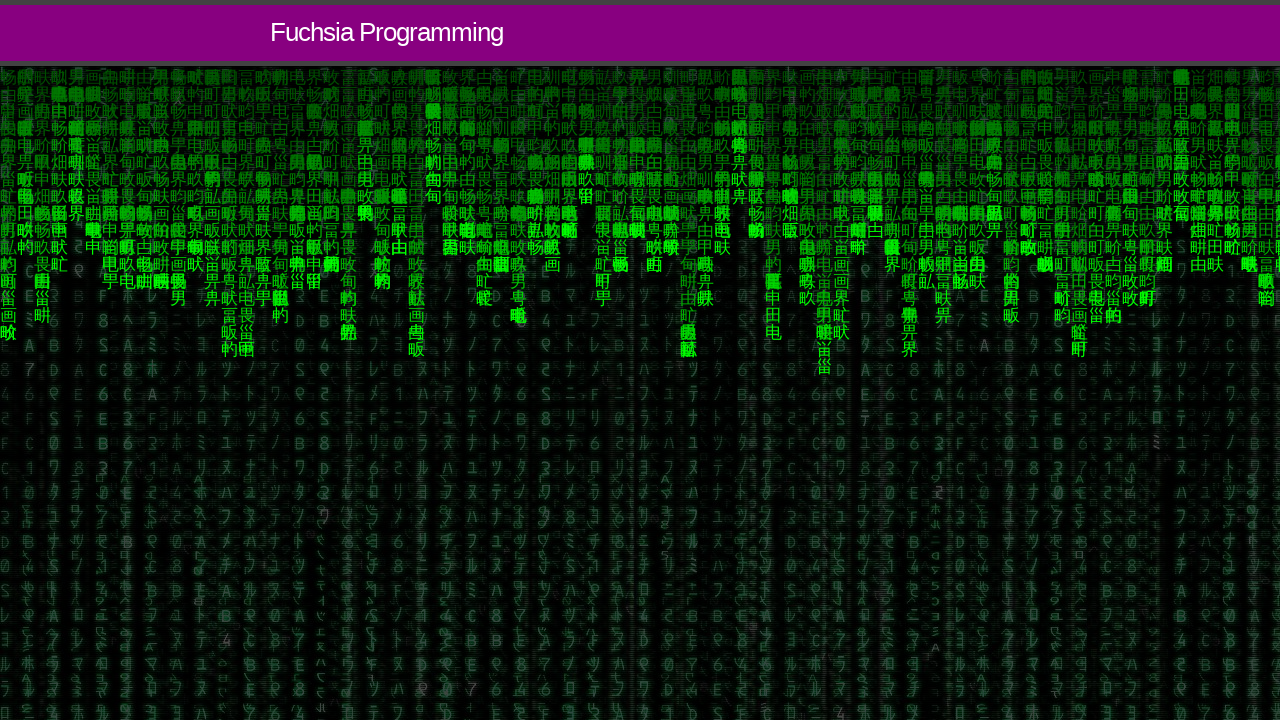

Waited 5 seconds for matrix theme to take effect
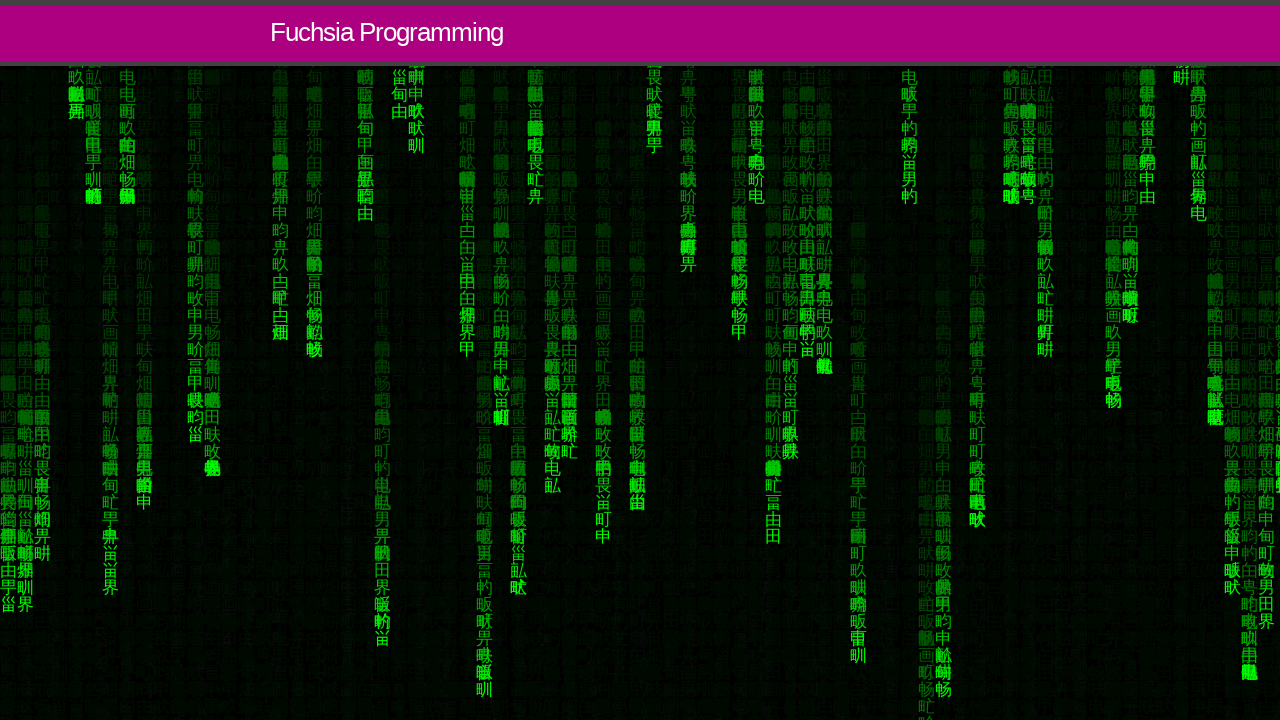

Typed 'jedi' theme command
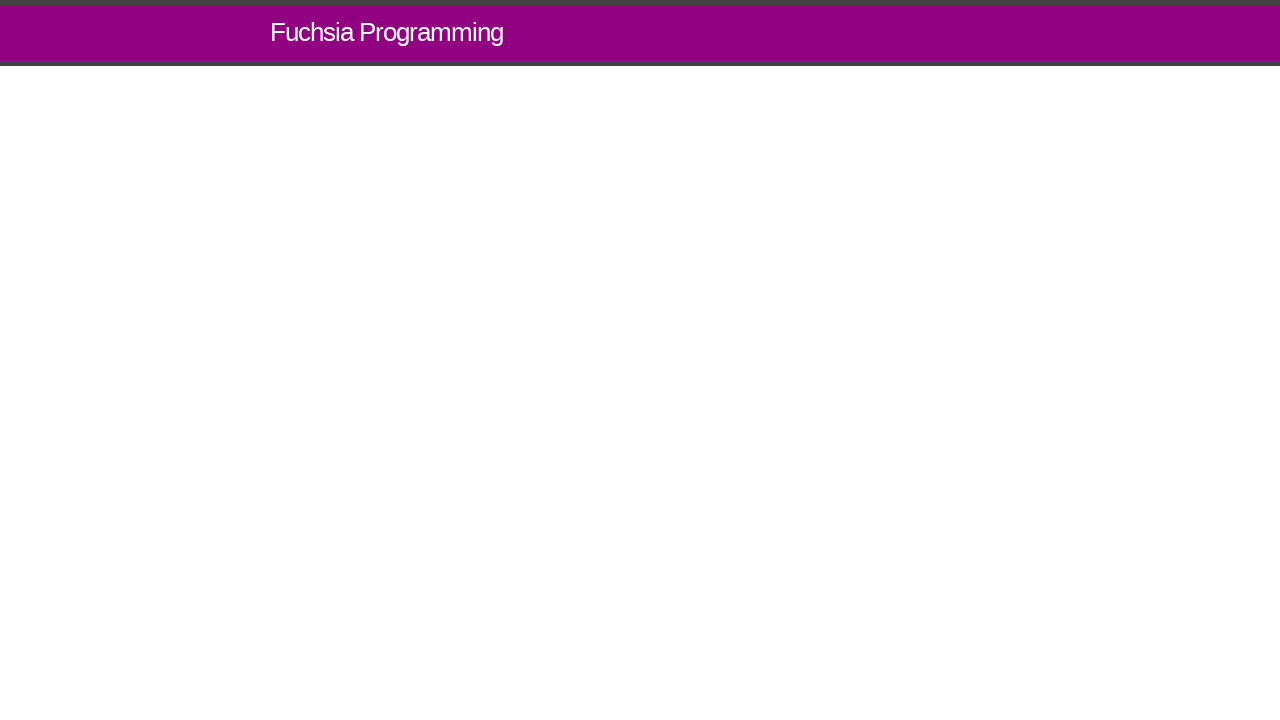

Pressed Enter to apply jedi theme
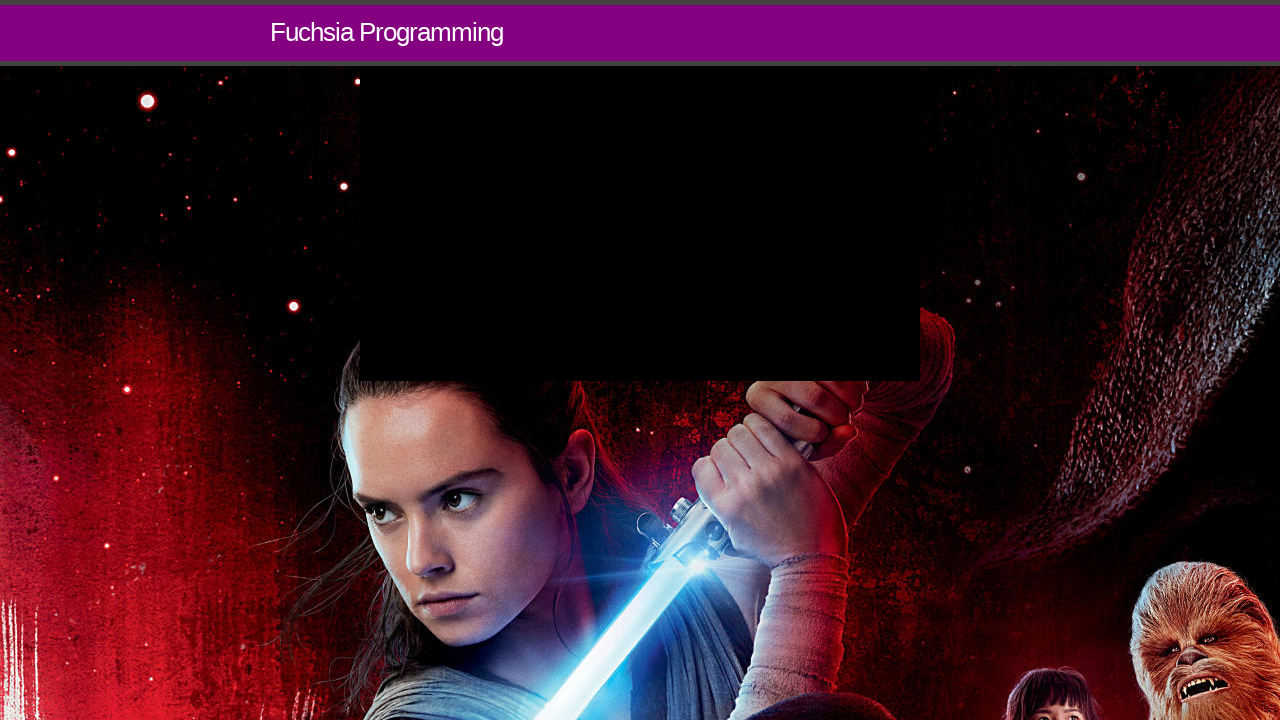

Waited 5 seconds for jedi theme to take effect
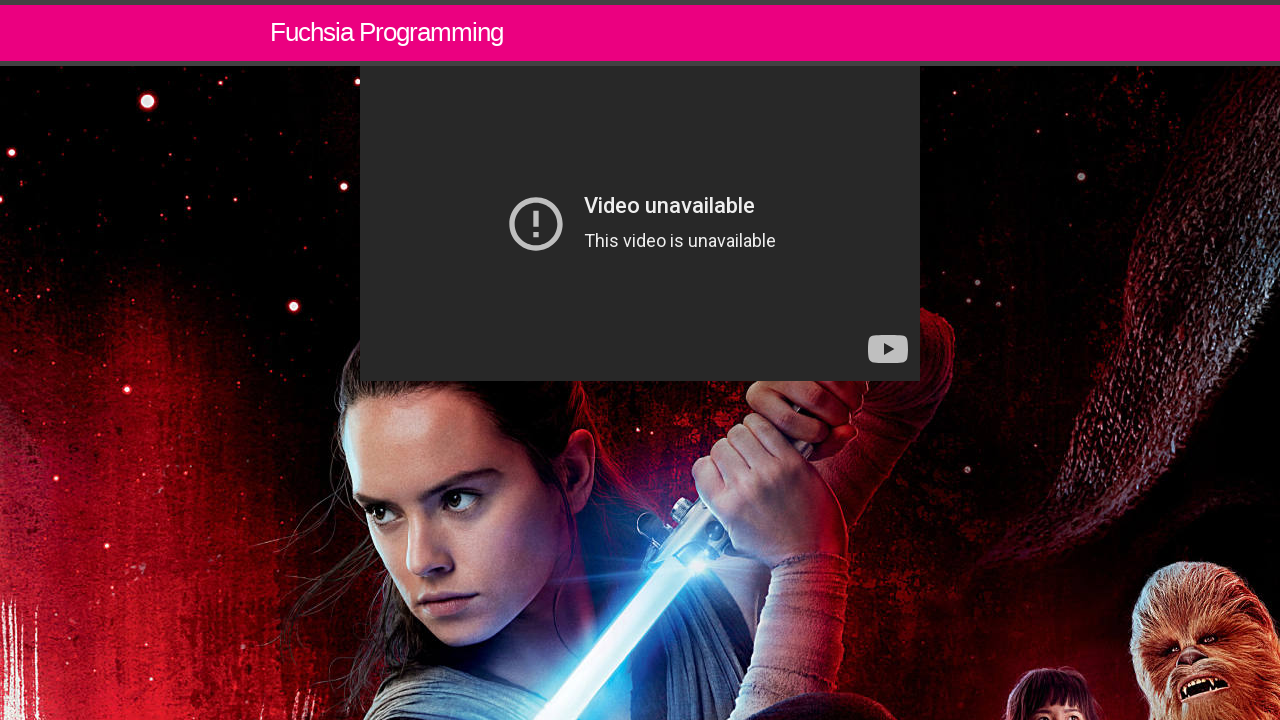

Typed 'midnight' theme command
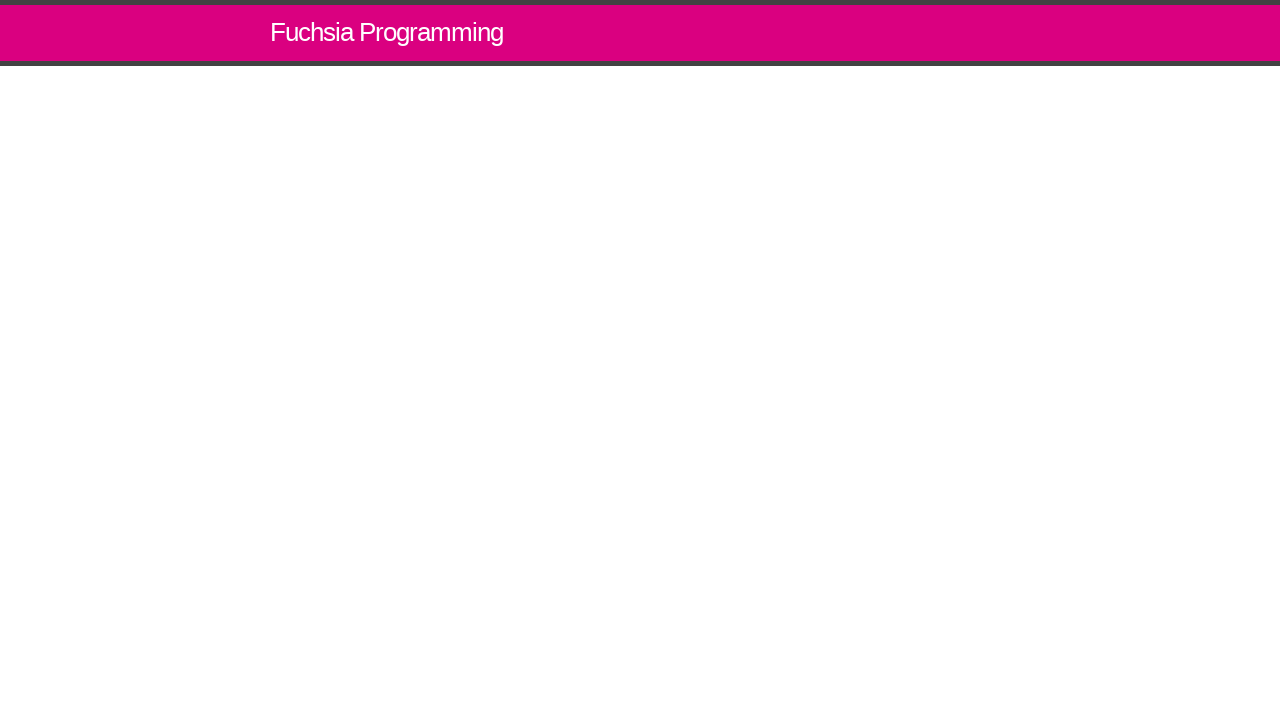

Pressed Enter to apply midnight theme
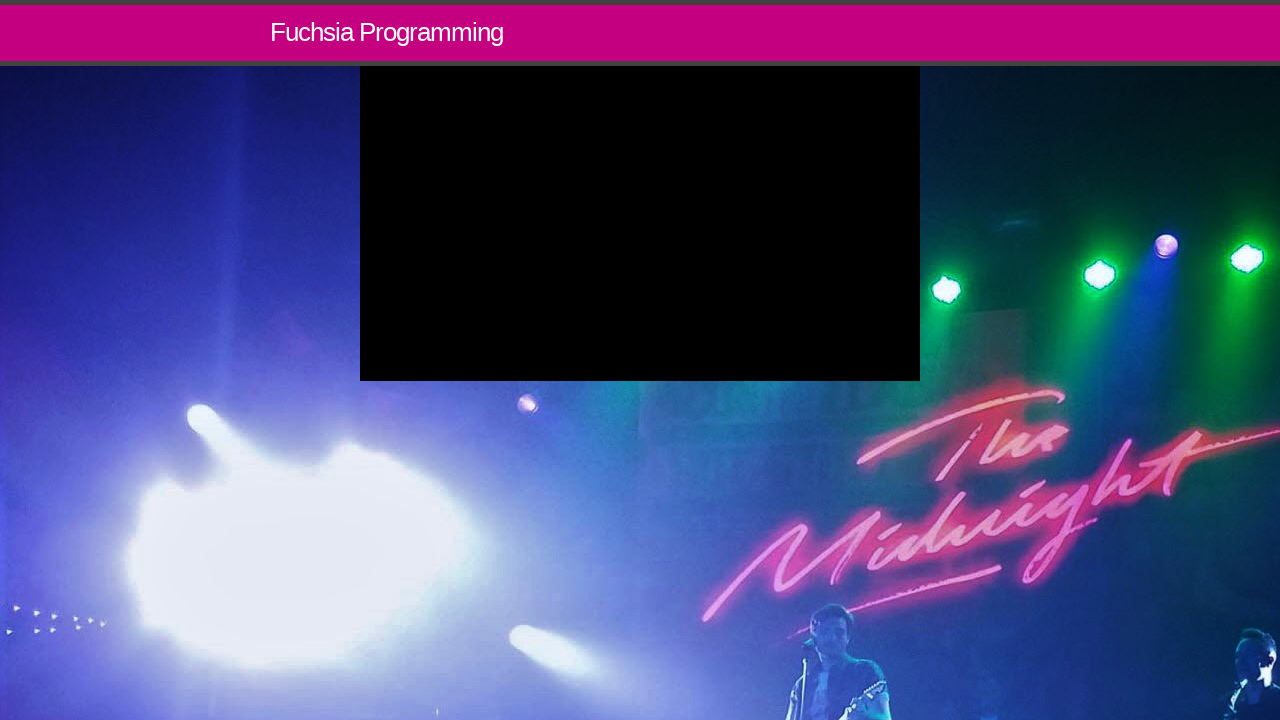

Waited 3 seconds for midnight theme to take effect
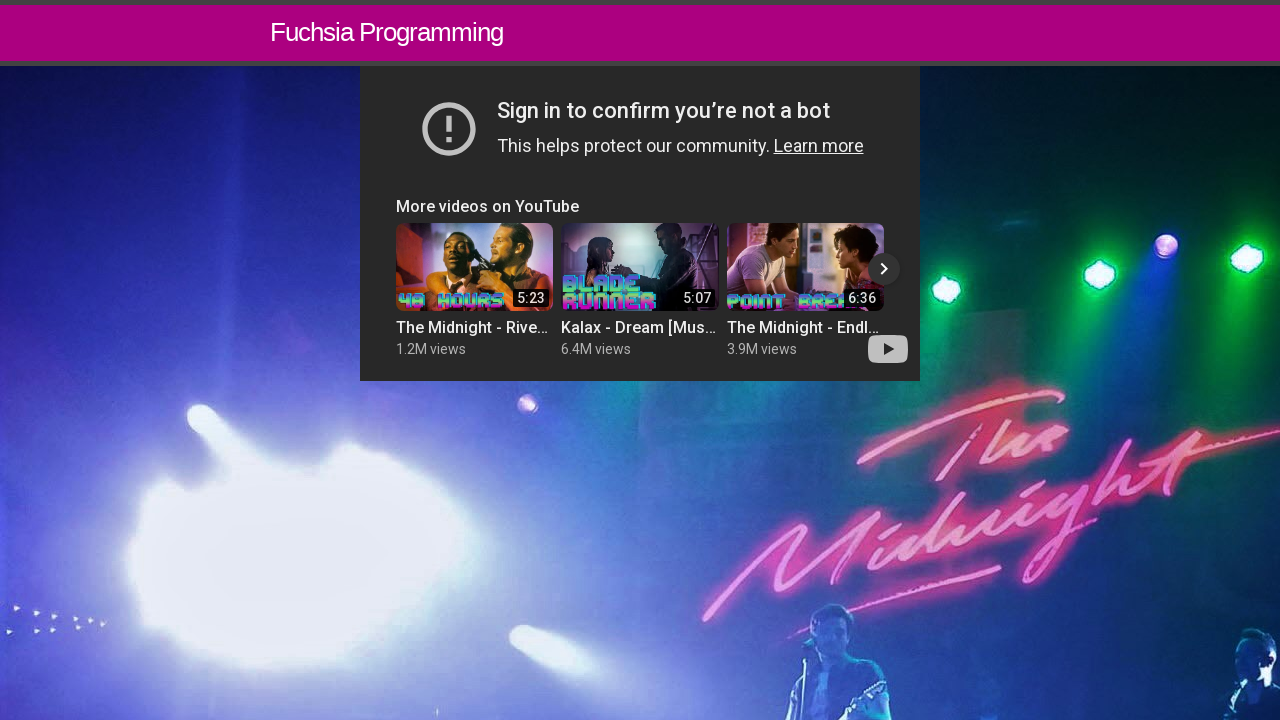

Typed 'king' theme command
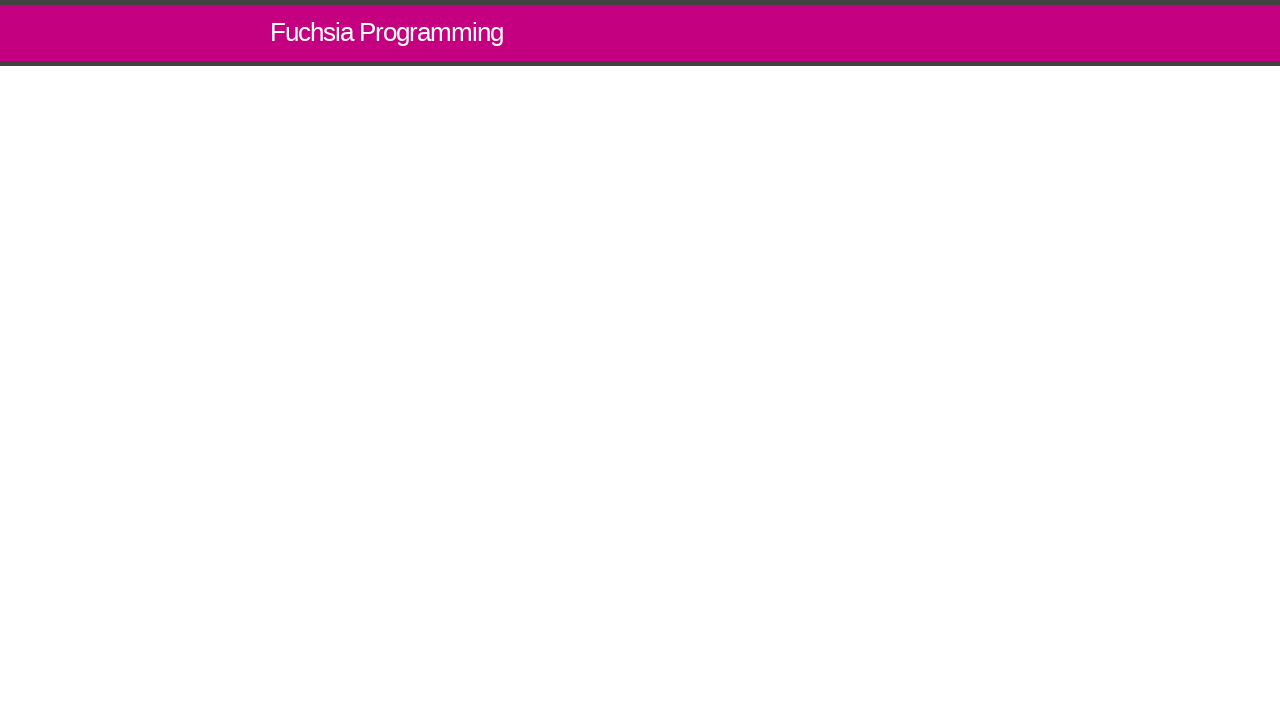

Pressed Enter to apply king theme
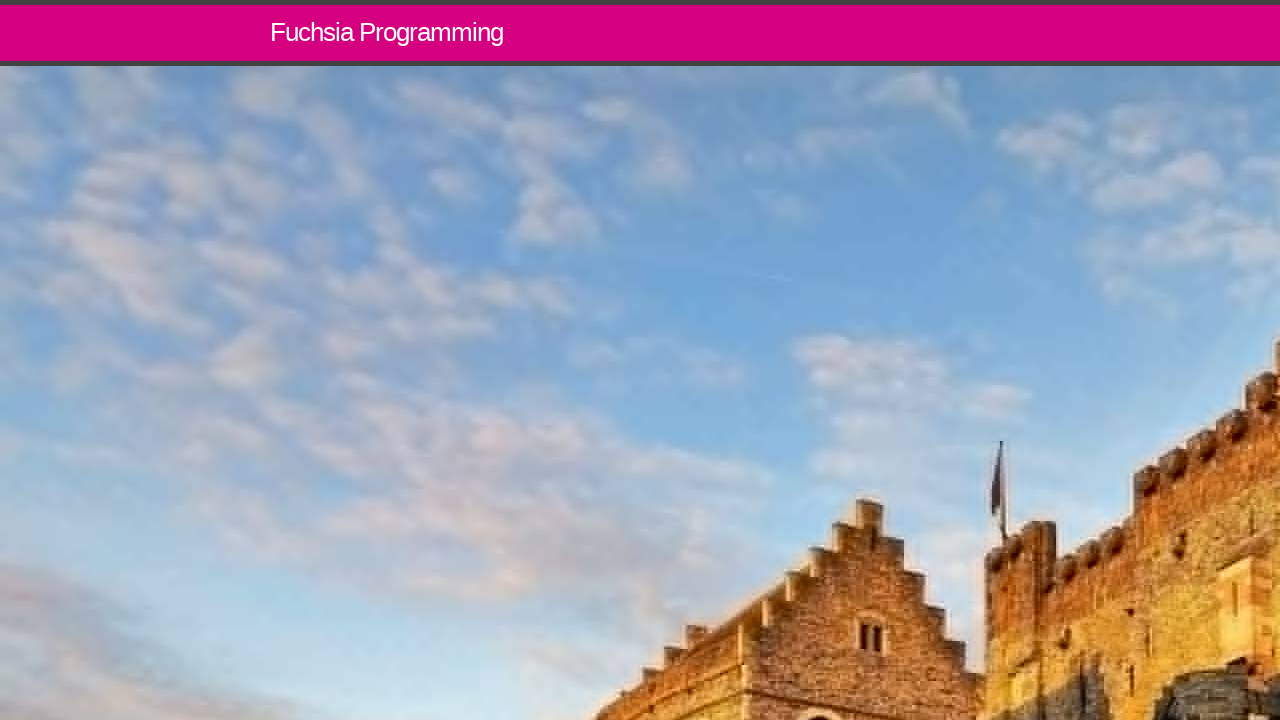

Waited 3 seconds for king theme to take effect
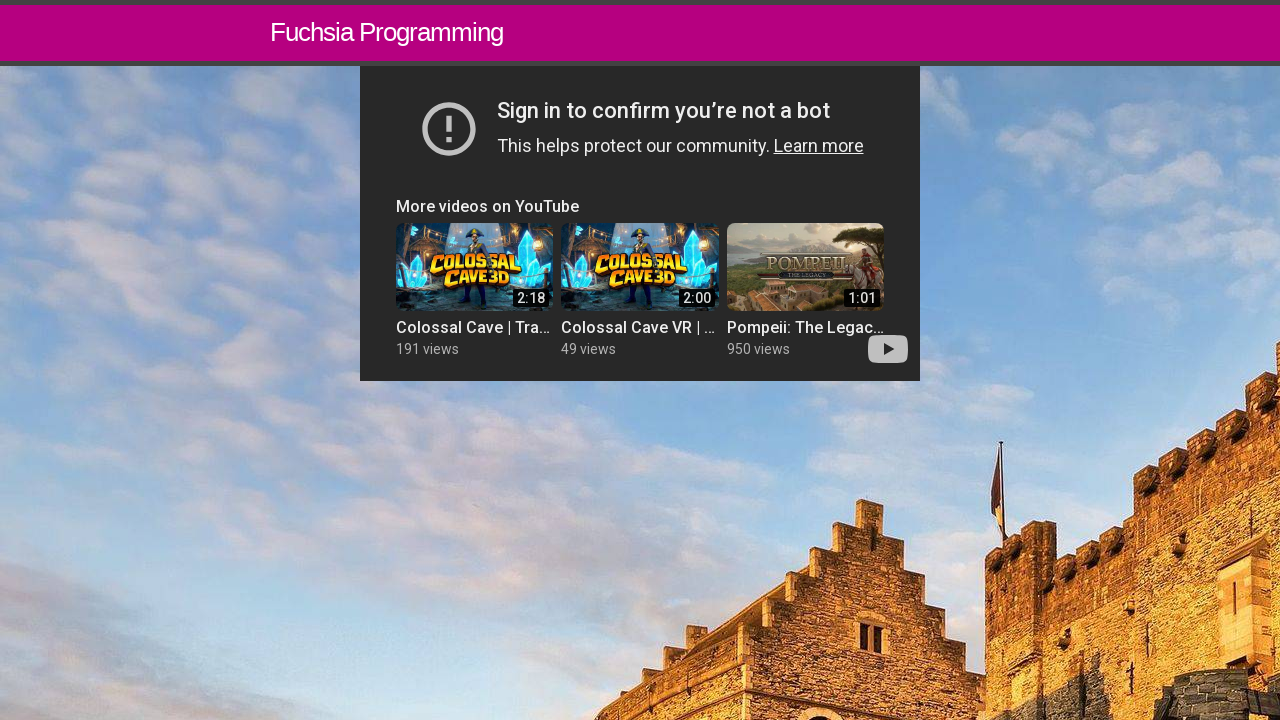

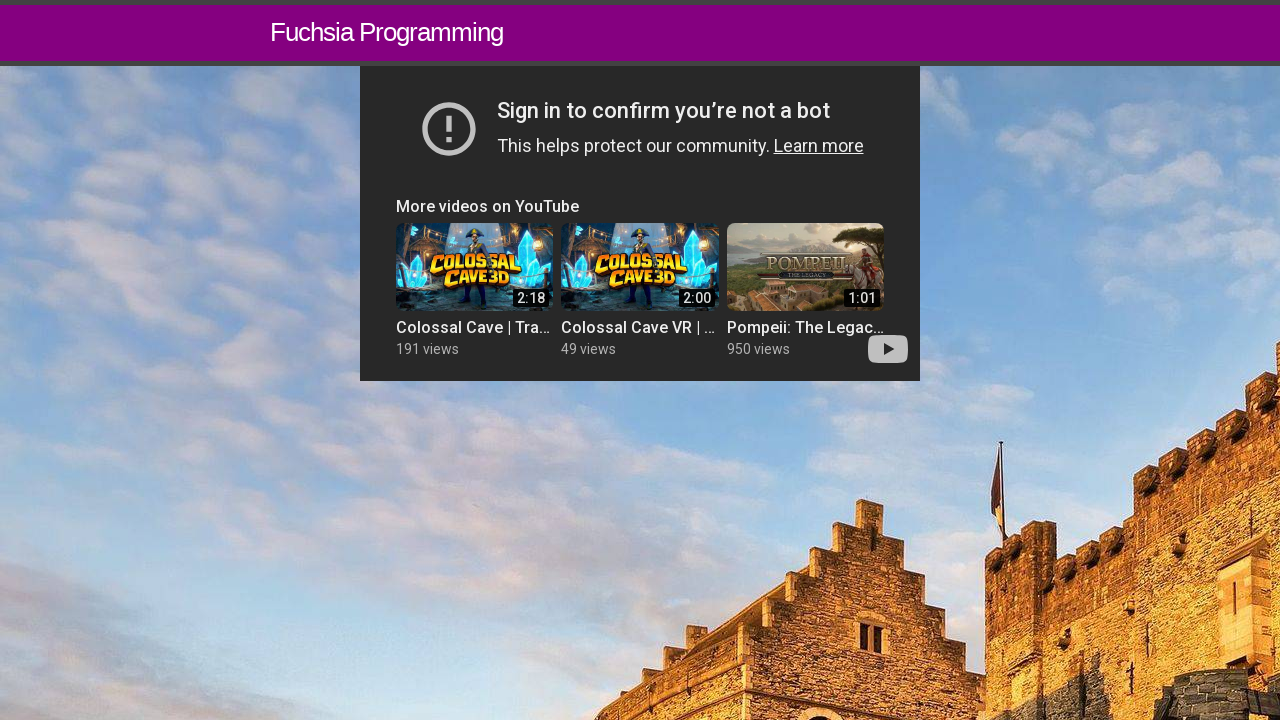